Tests the feedback form submission by filling out all fields and submitting, then verifying the success message appears.

Starting URL: http://zero.webappsecurity.com/

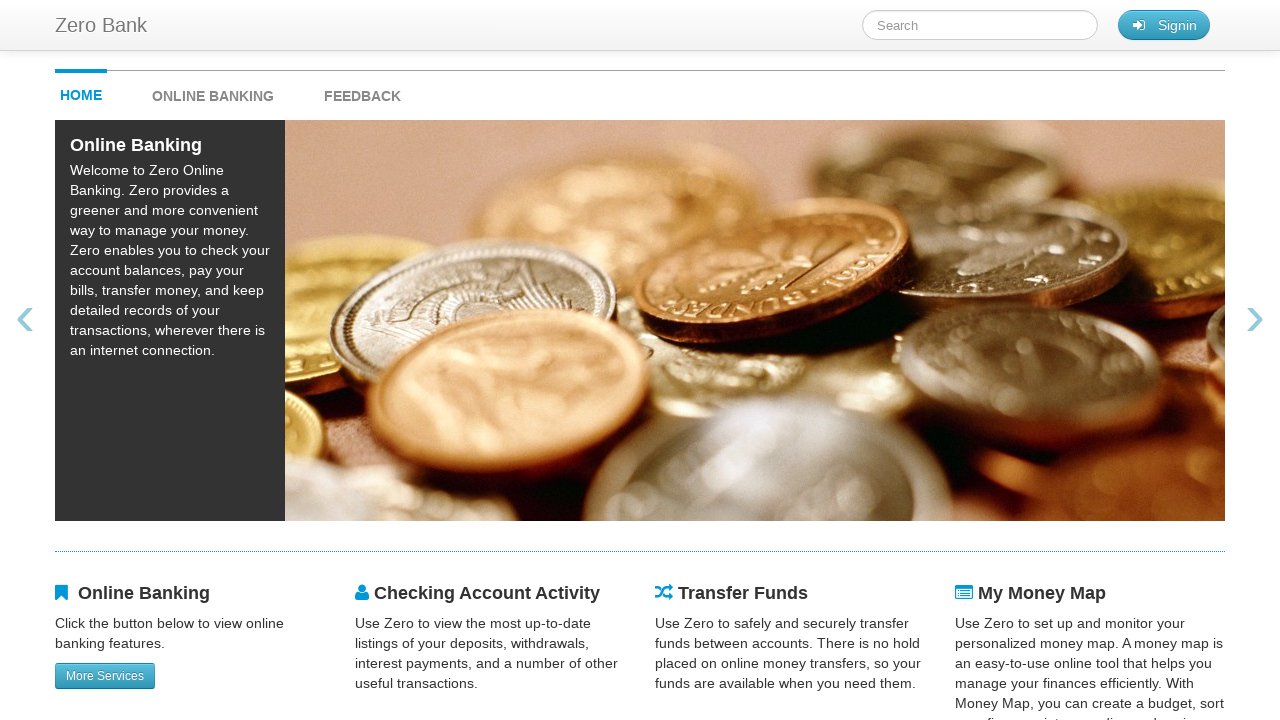

Clicked feedback link at (362, 91) on #feedback
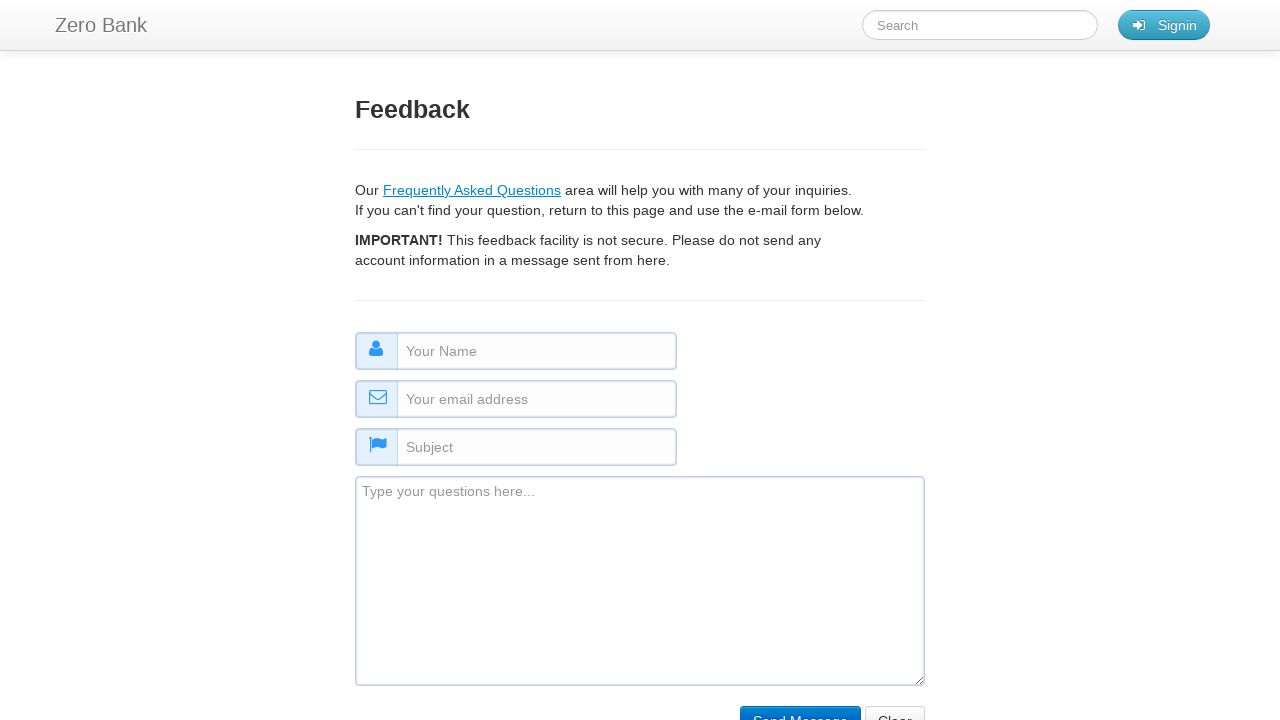

Feedback page loaded successfully
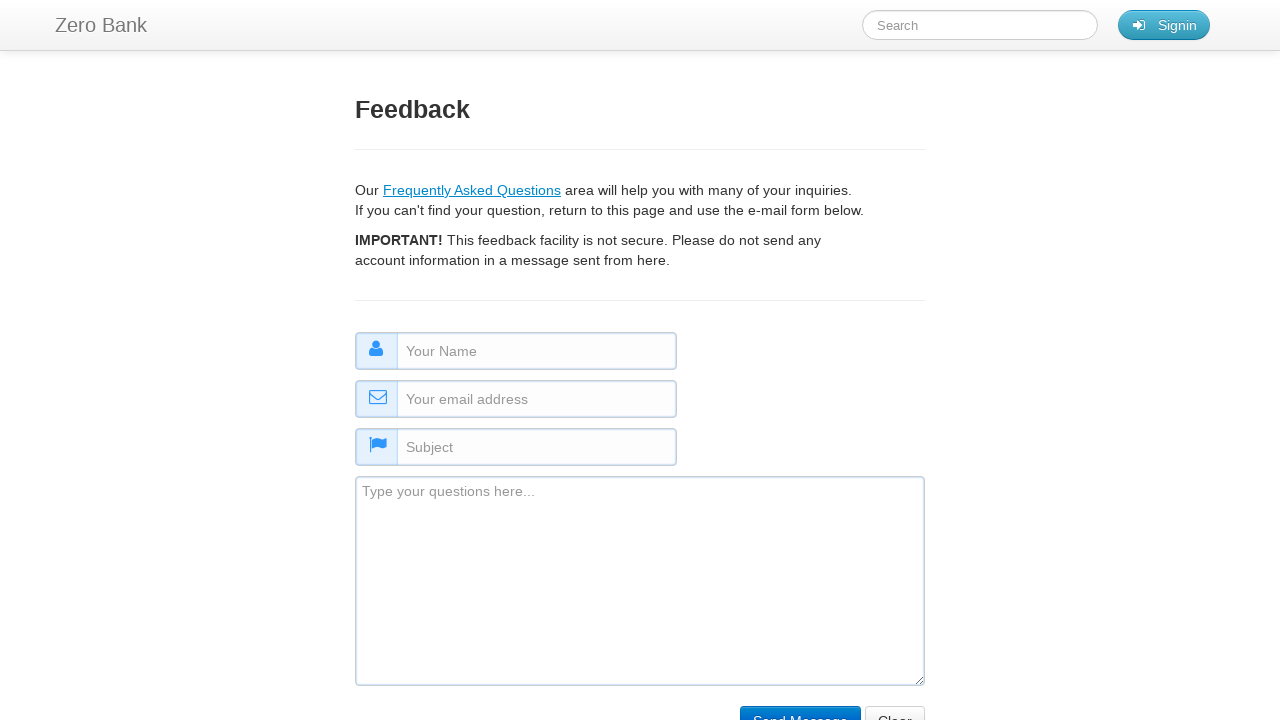

Filled name field with 'Jane Doe' on #name
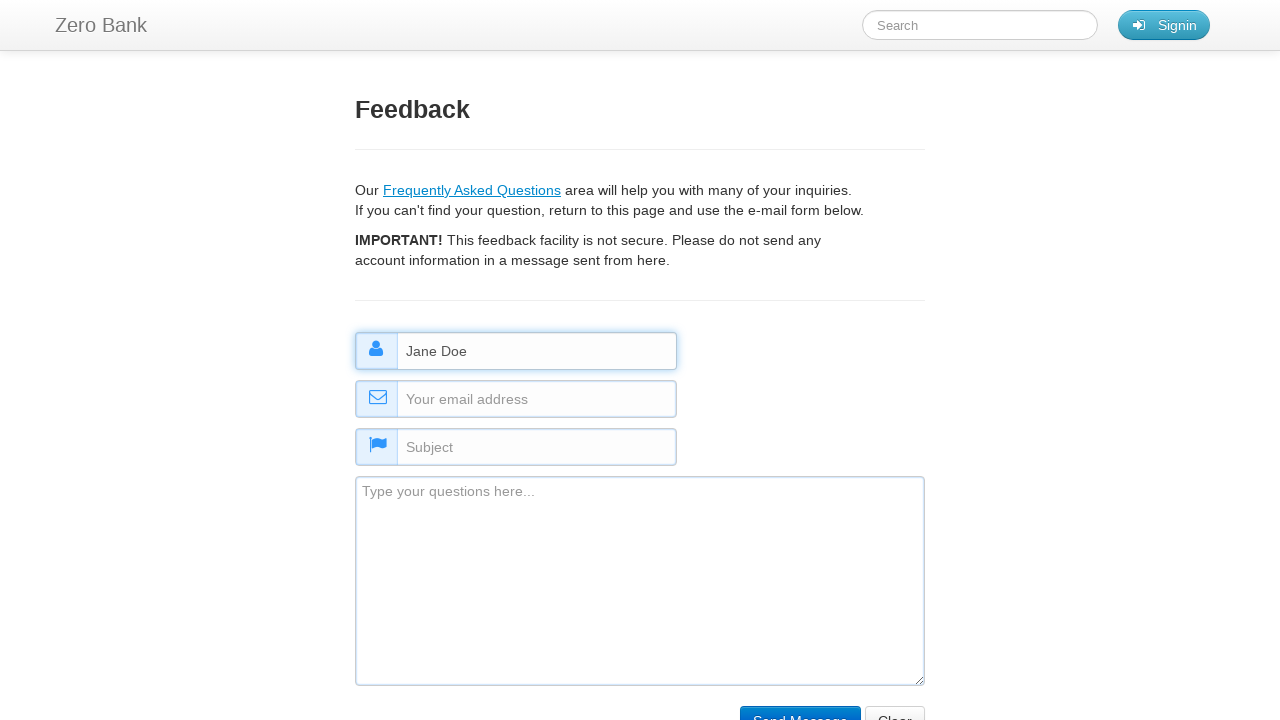

Filled email field with 'janedoe@testmail.com' on #email
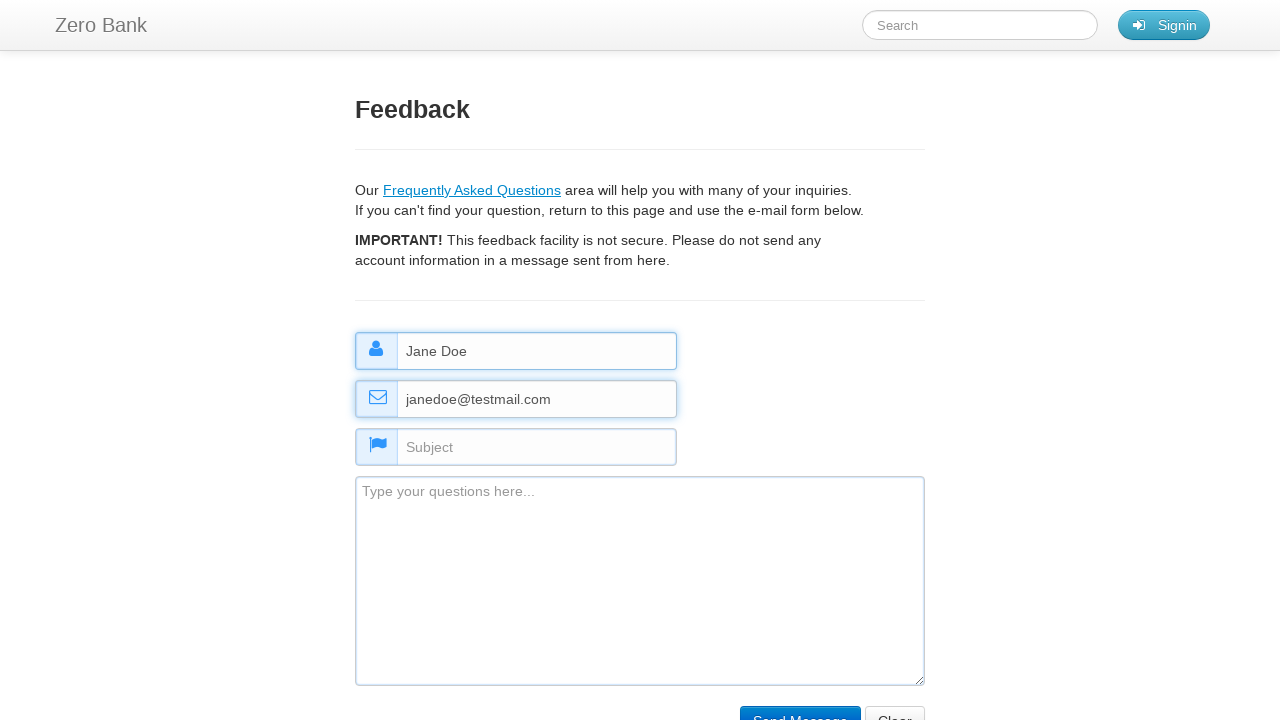

Filled subject field with 'Inquiry about services' on #subject
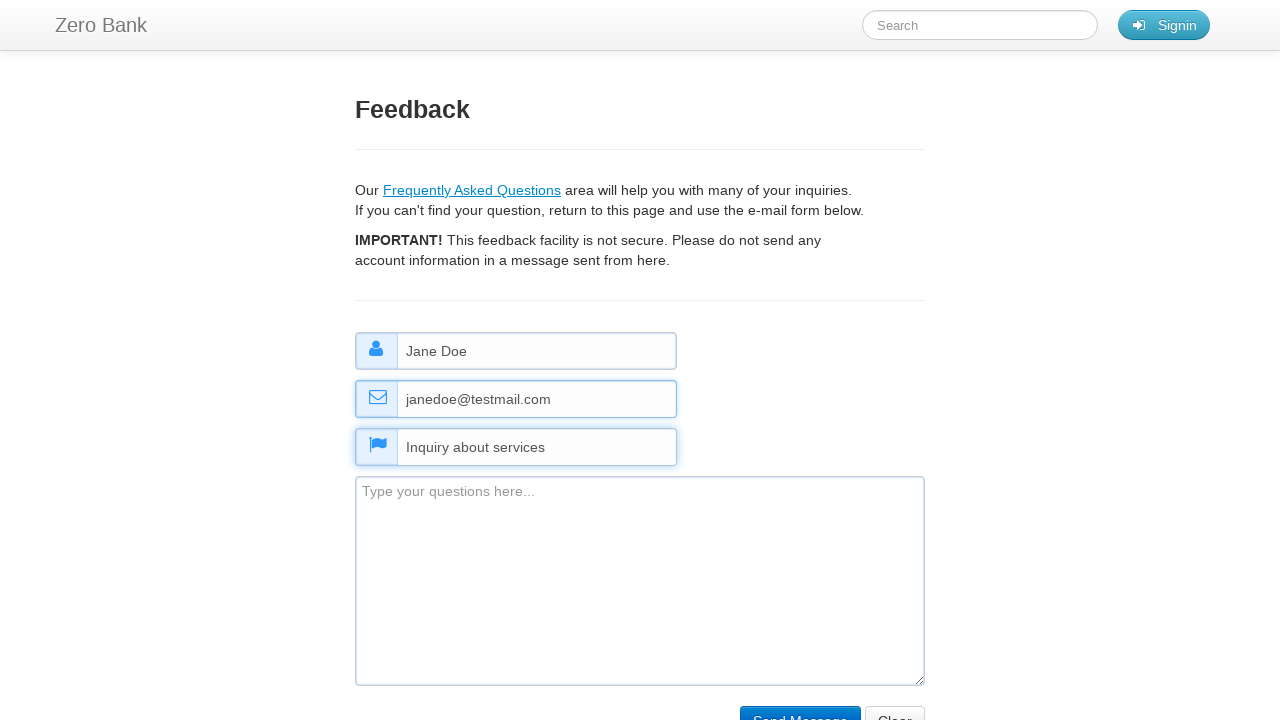

Filled comment field with service inquiry message on #comment
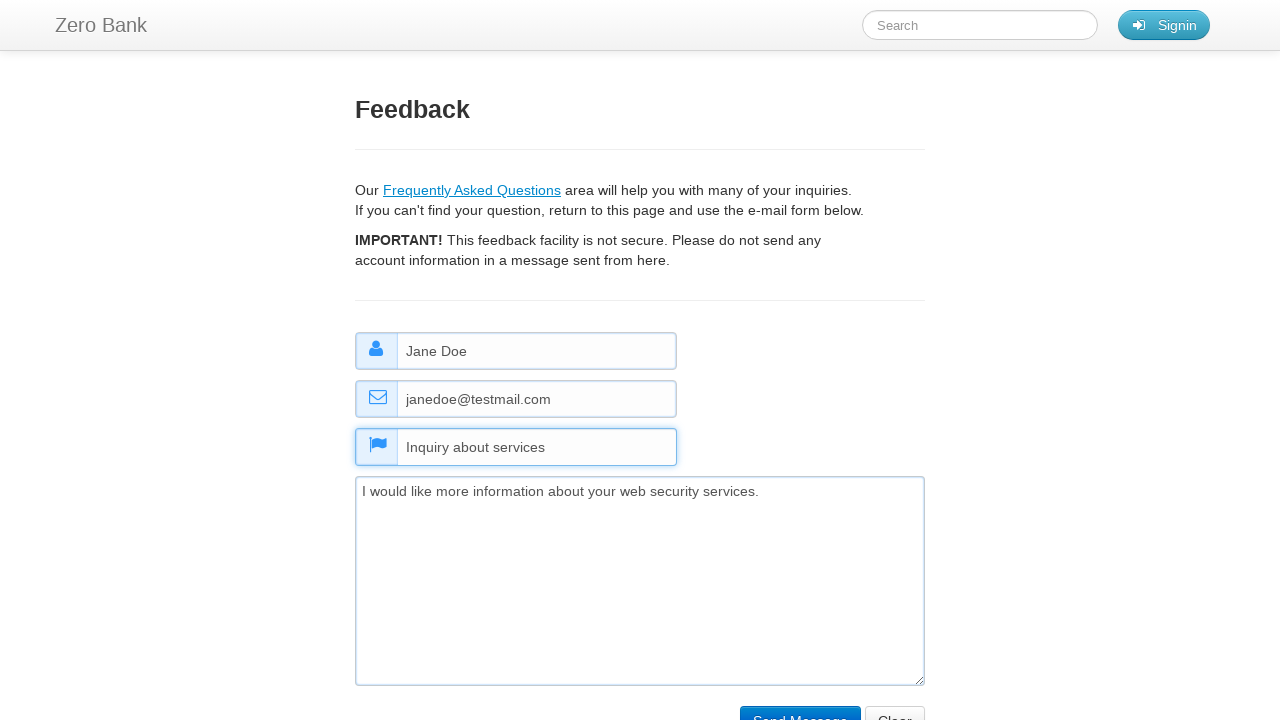

Clicked submit button to submit feedback form at (800, 705) on input[type='submit'], button[type='submit'], input[name='submit']
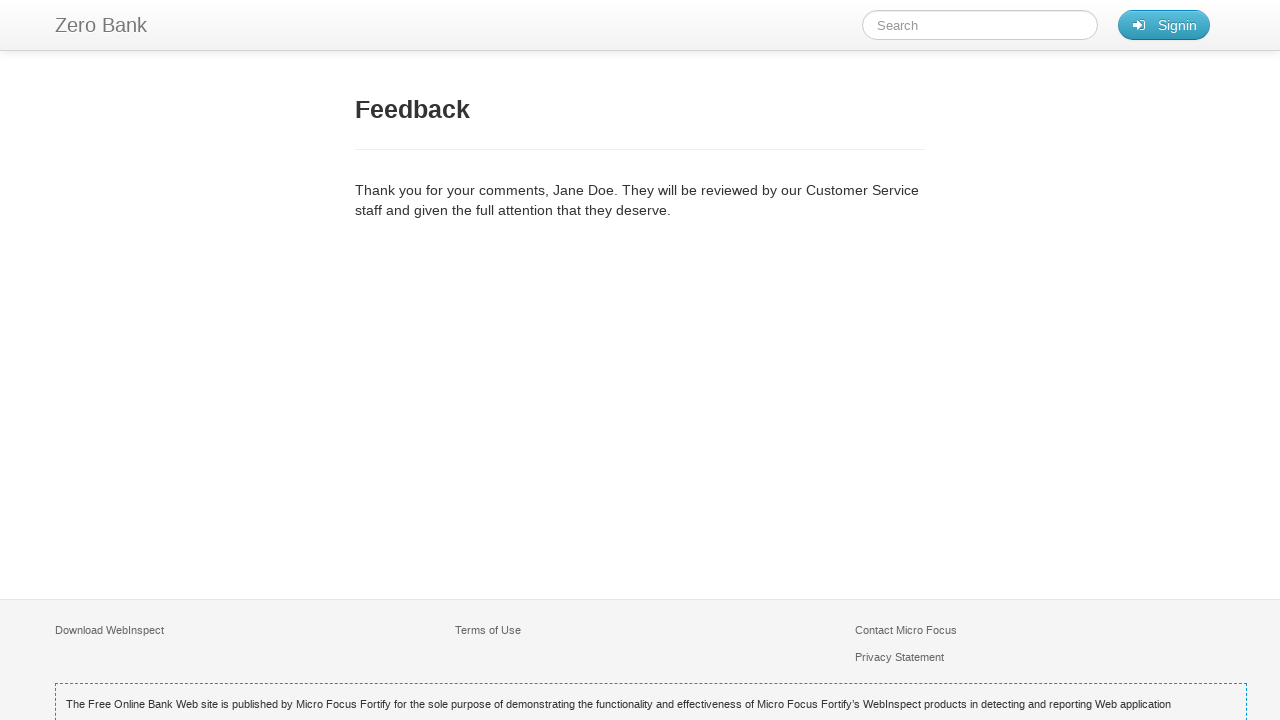

Success message appeared confirming form submission
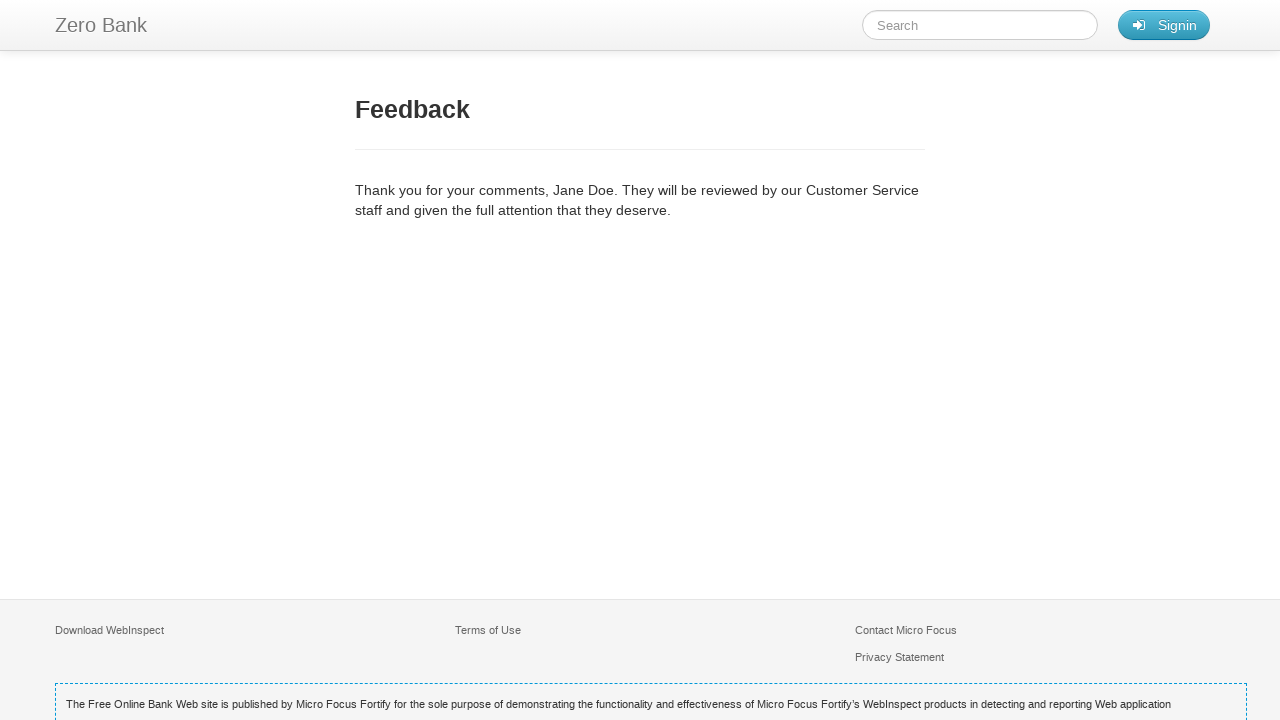

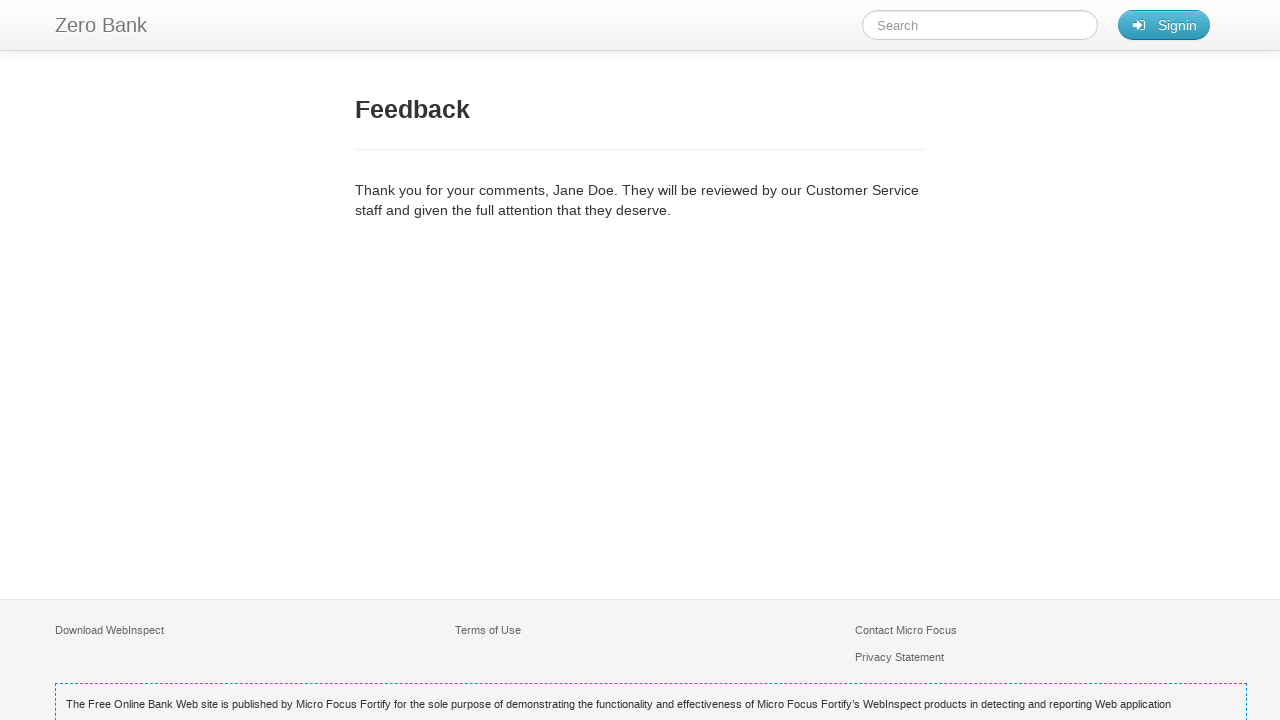